Tests the forum navigation by clicking the "Форум" (Forum) button and verifying that the page title changes to "Форум тестировщиков" (Forum of Testers)

Starting URL: https://software-testing.ru/

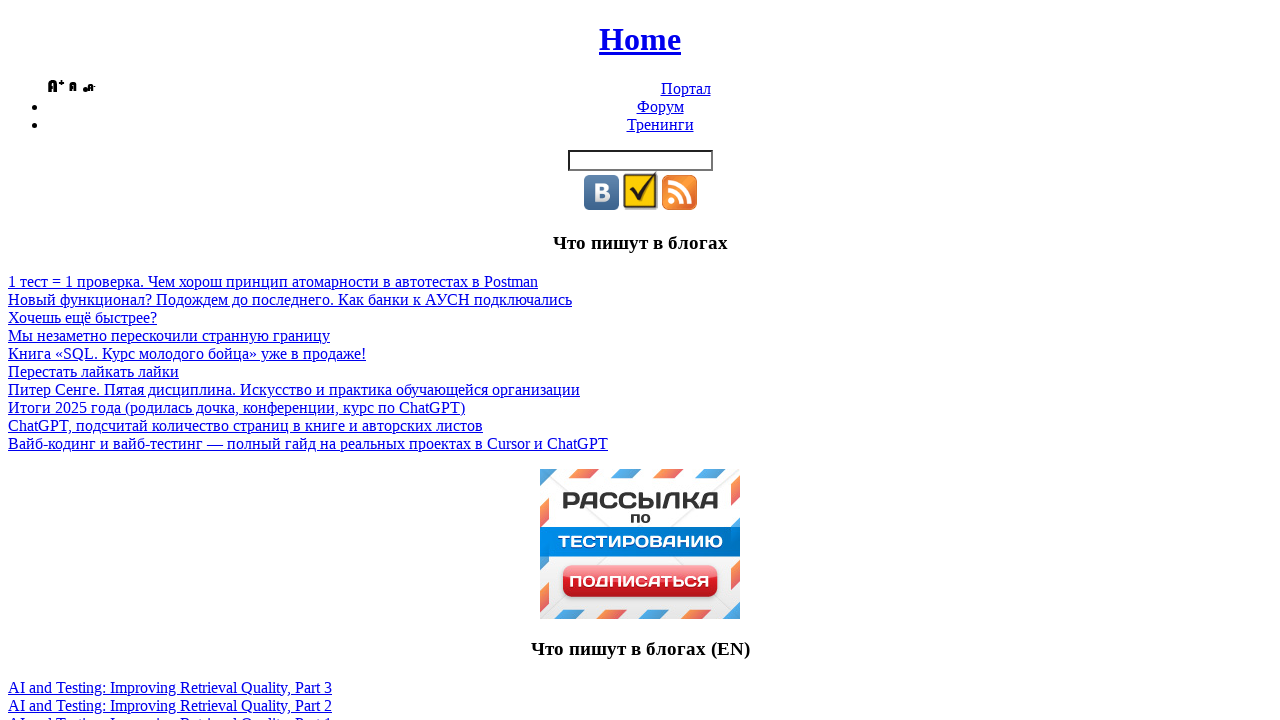

Forum button became visible
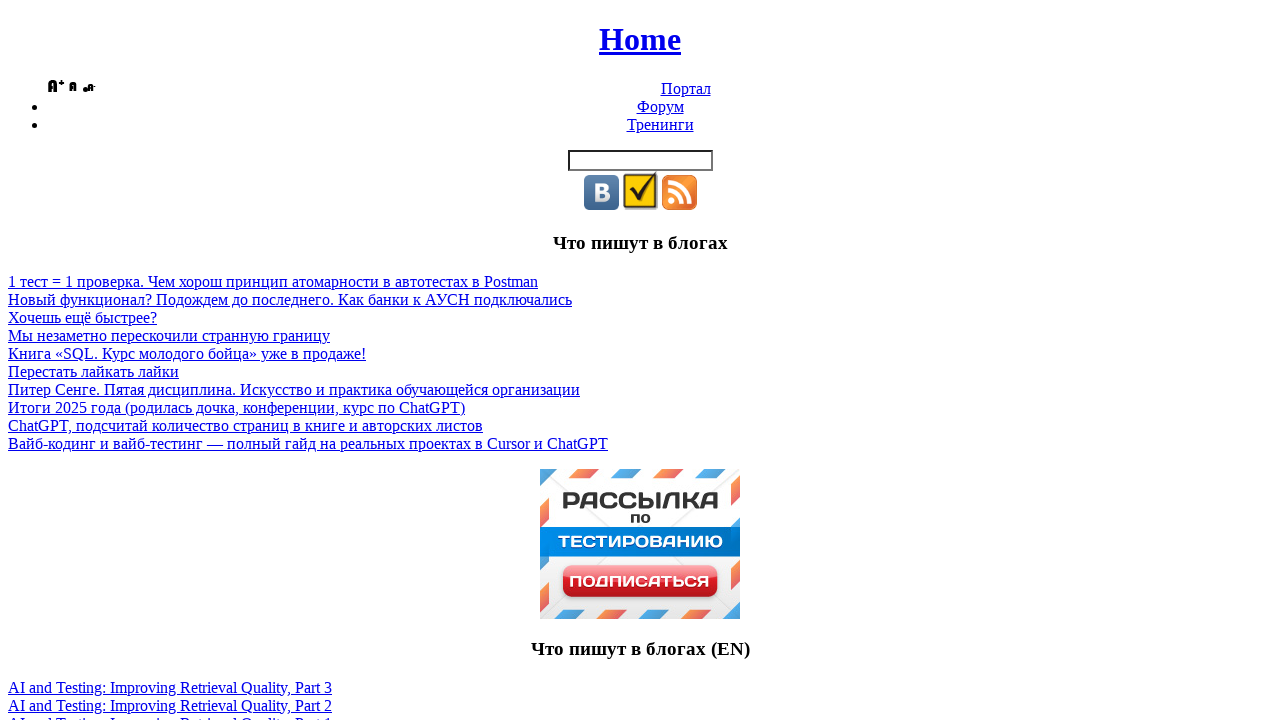

Clicked the 'Форум' (Forum) button at (660, 106) on xpath=//span[@class='tpparenttitle' and text()='Форум']
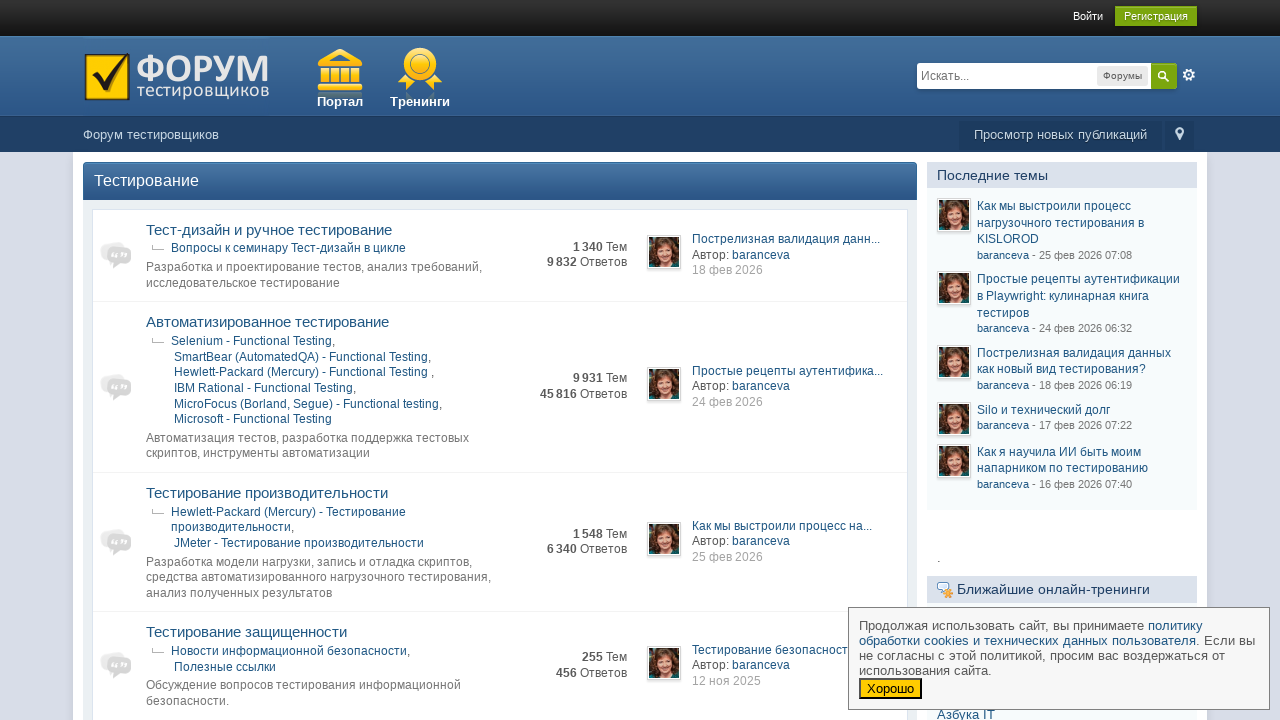

Page DOM content loaded after forum navigation
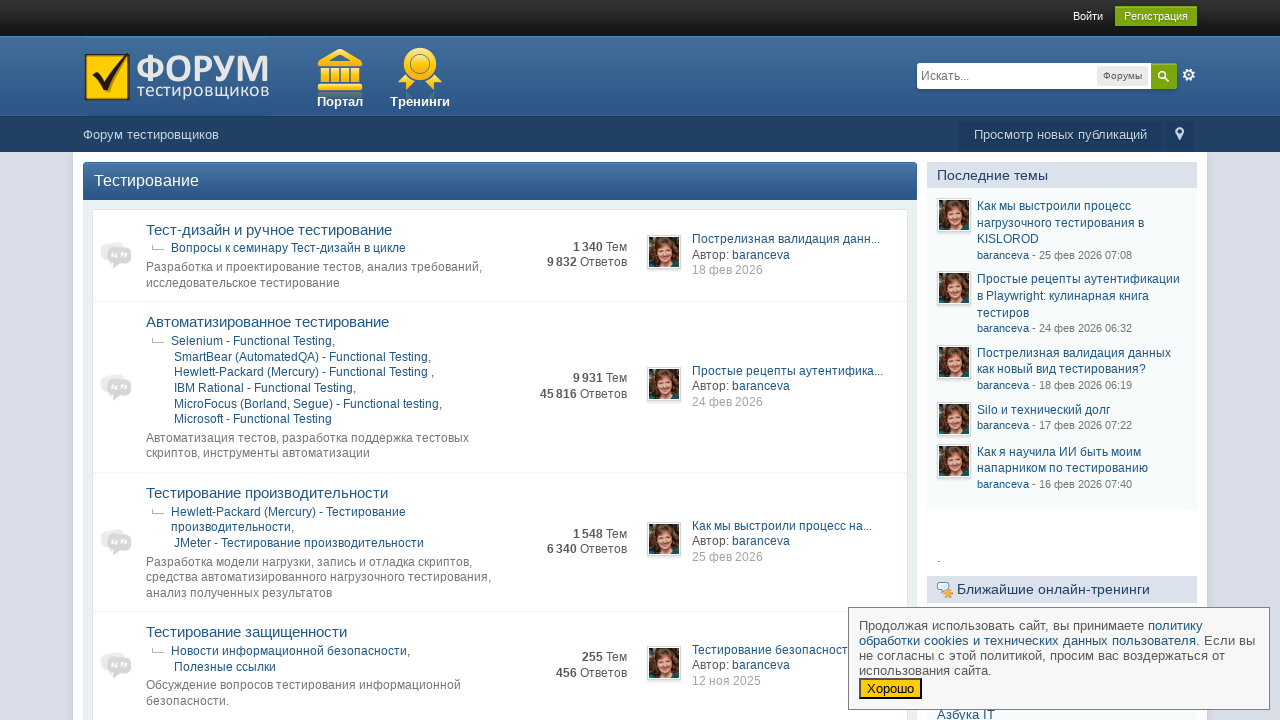

Verified page title is 'Форум тестировщиков' (Forum of Testers)
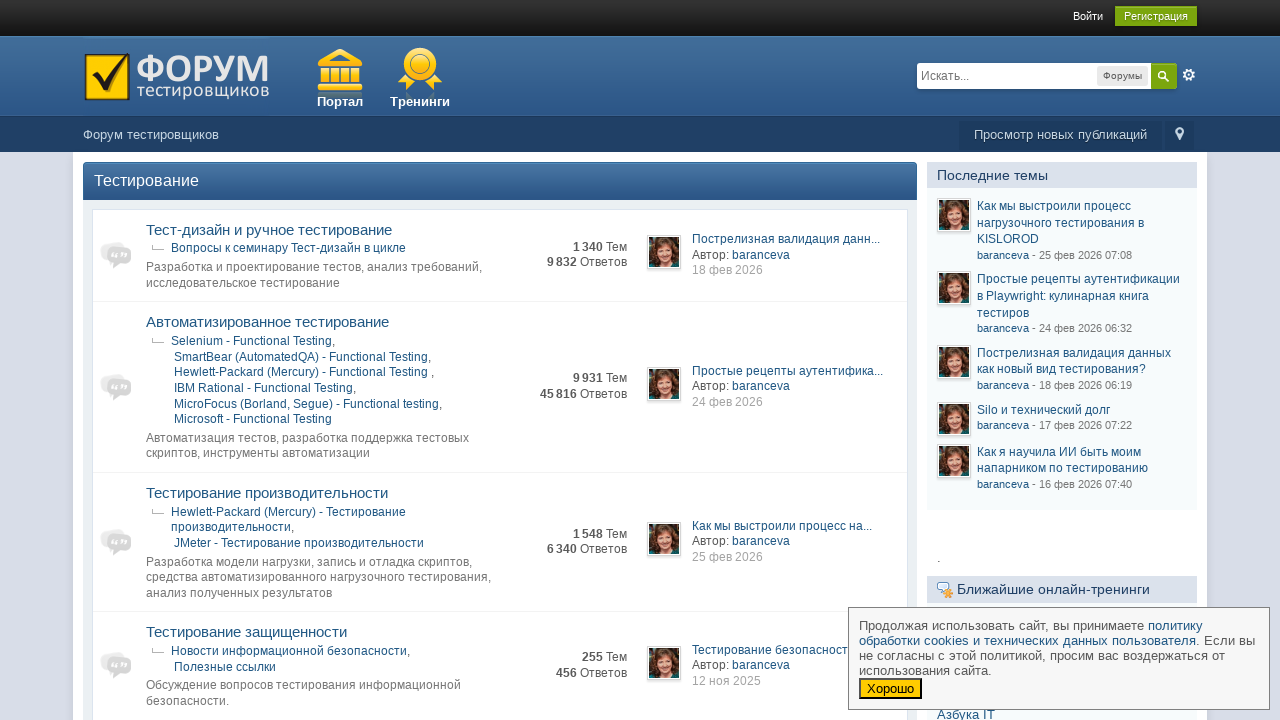

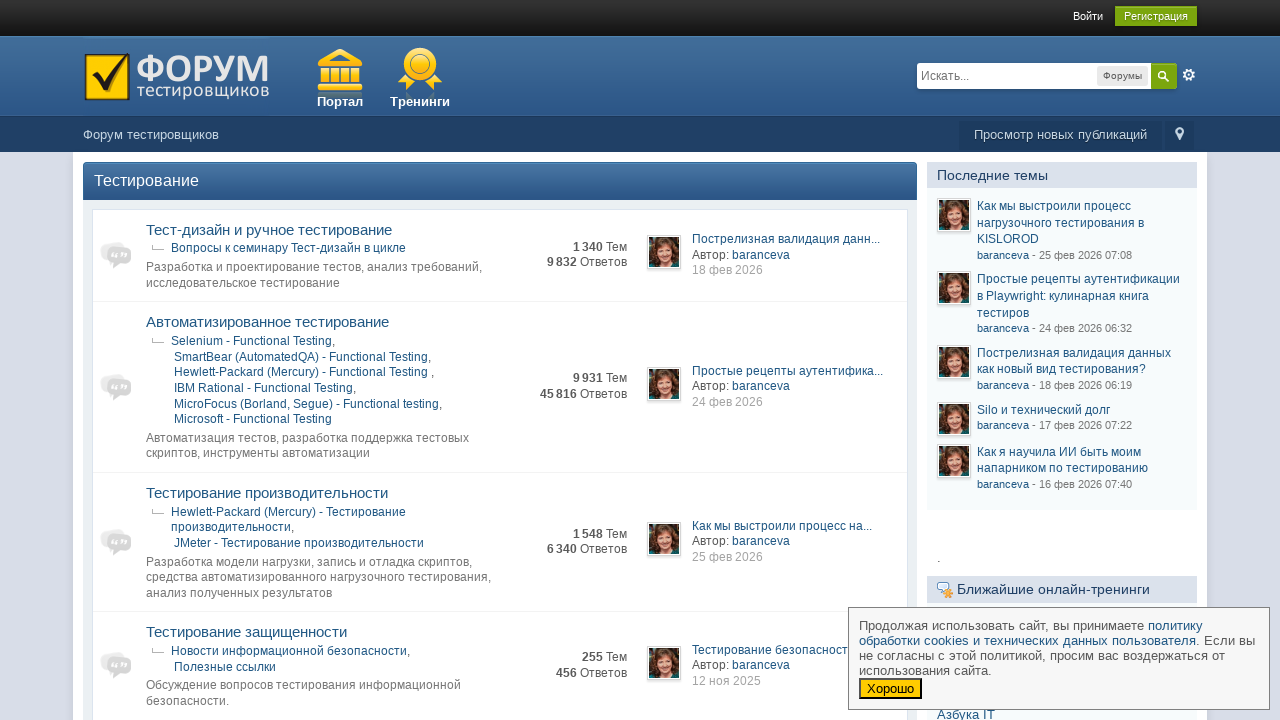